Tests clicking the "All products" button on homepage and navigating to shop page

Starting URL: https://webshop-agil-testautomatiserare.netlify.app

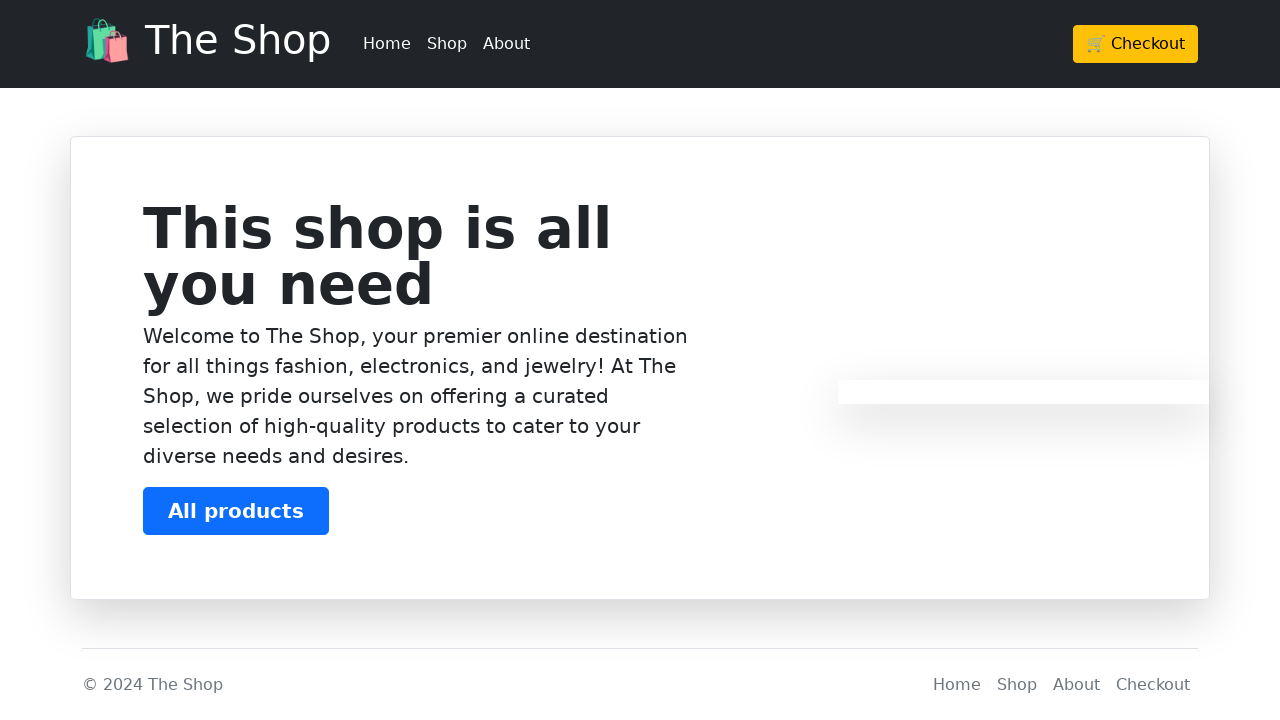

Clicked 'All products' button on homepage at (236, 511) on button:text('All products')
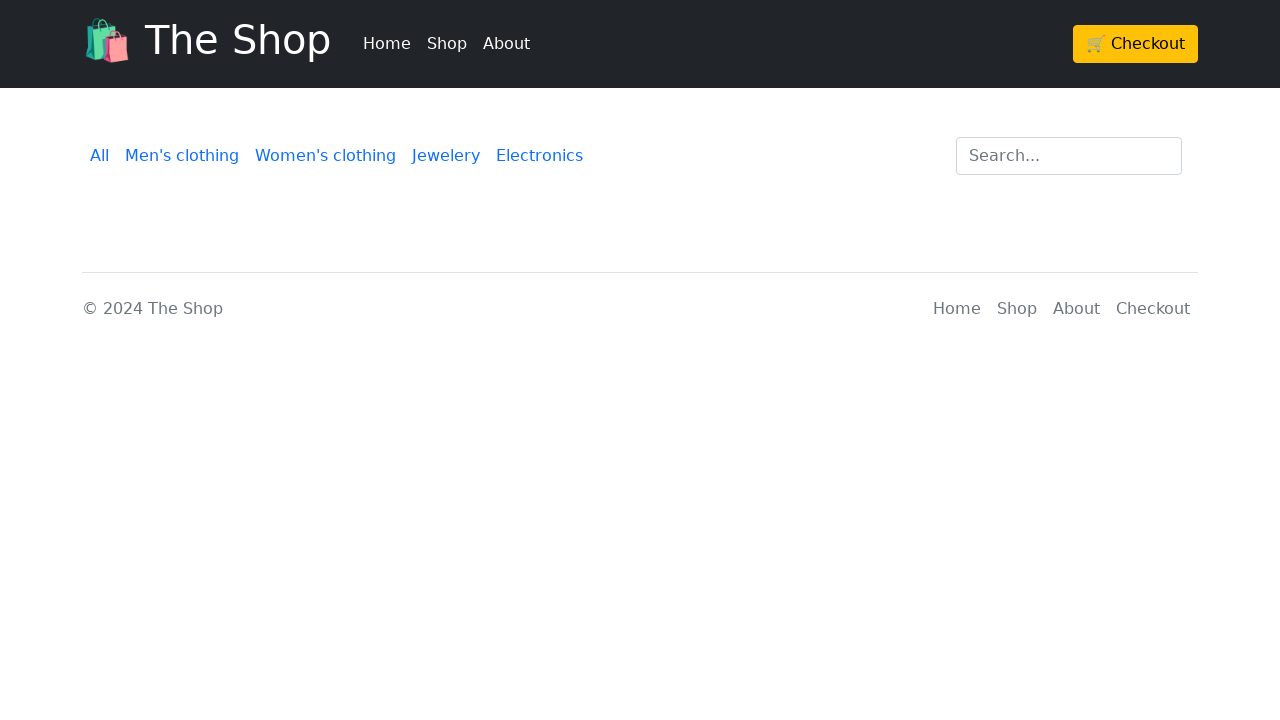

Navigated to products/shop page
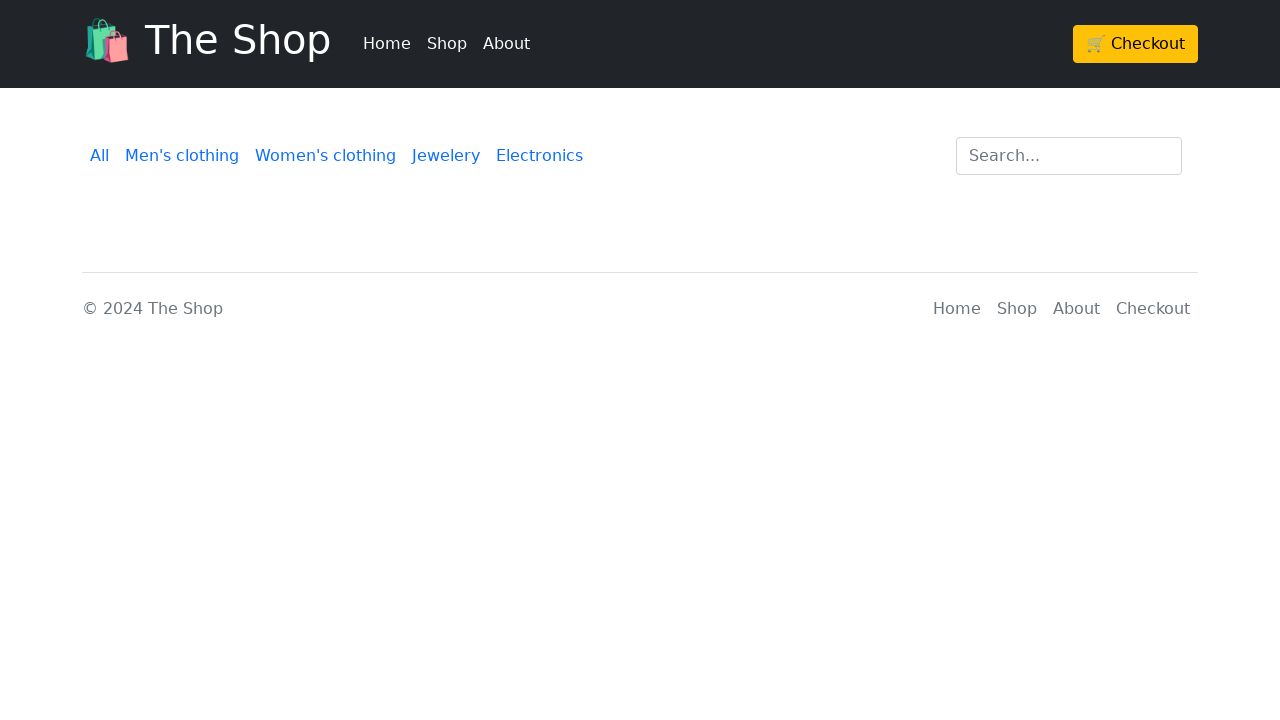

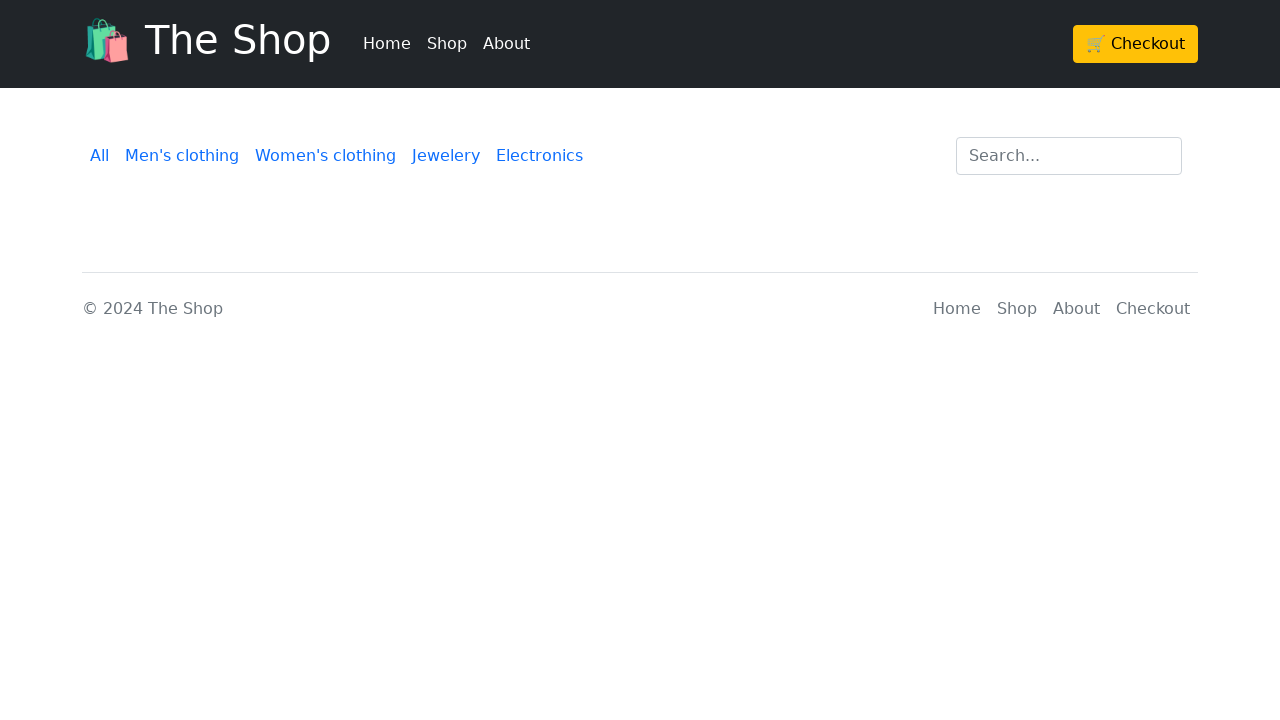